Tests checkbox functionality by toggling checkbox states - checks the first checkbox if unchecked and unchecks the second checkbox if checked, then verifies the final states

Starting URL: https://the-internet.herokuapp.com/checkboxes

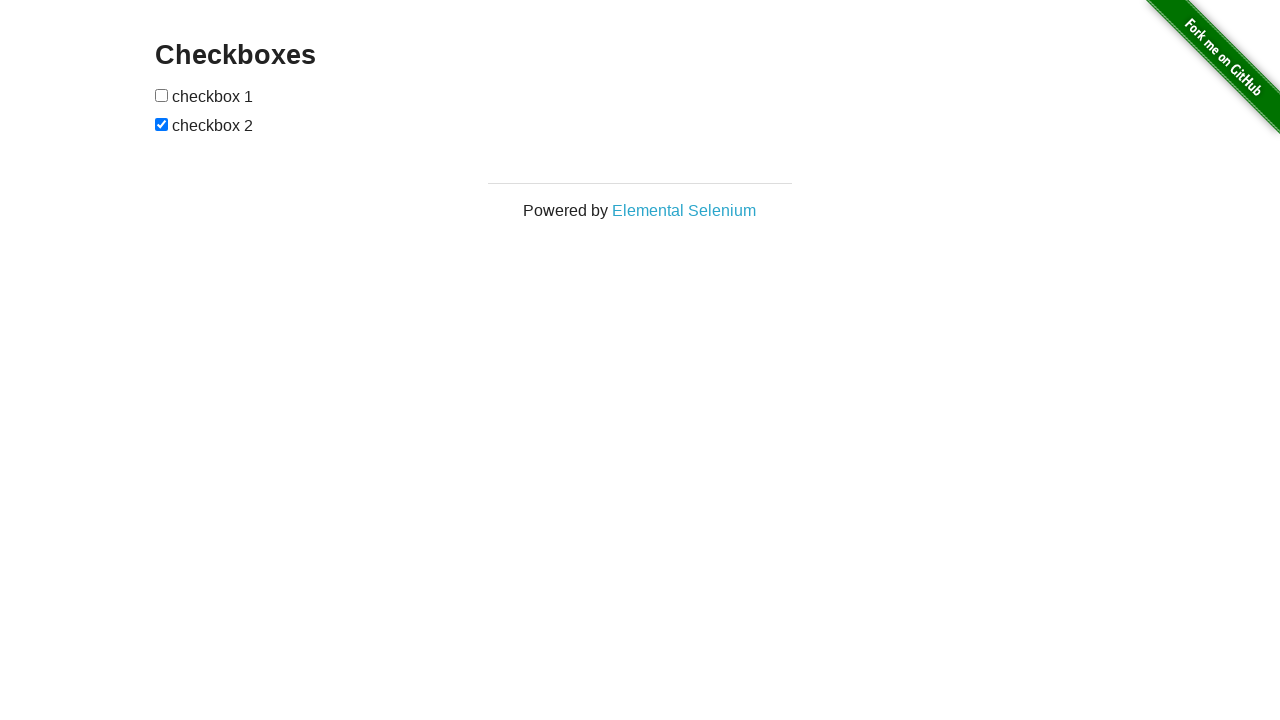

Located first checkbox element
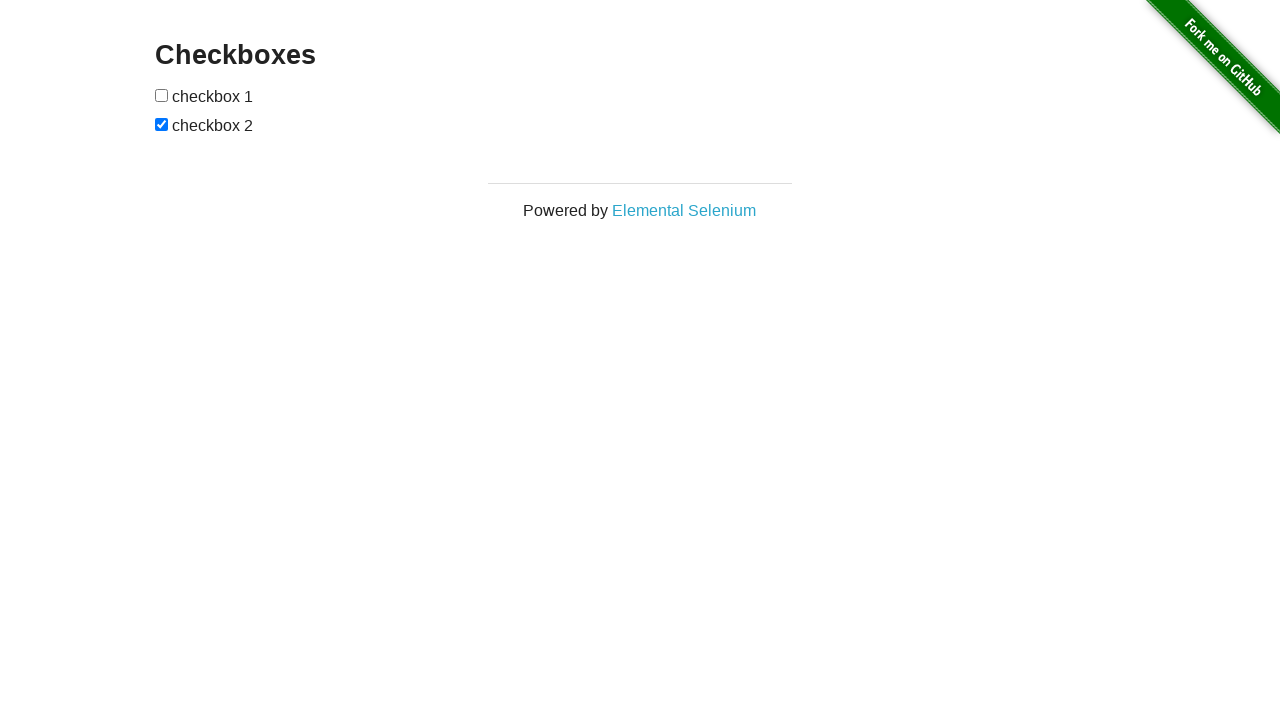

Located second checkbox element
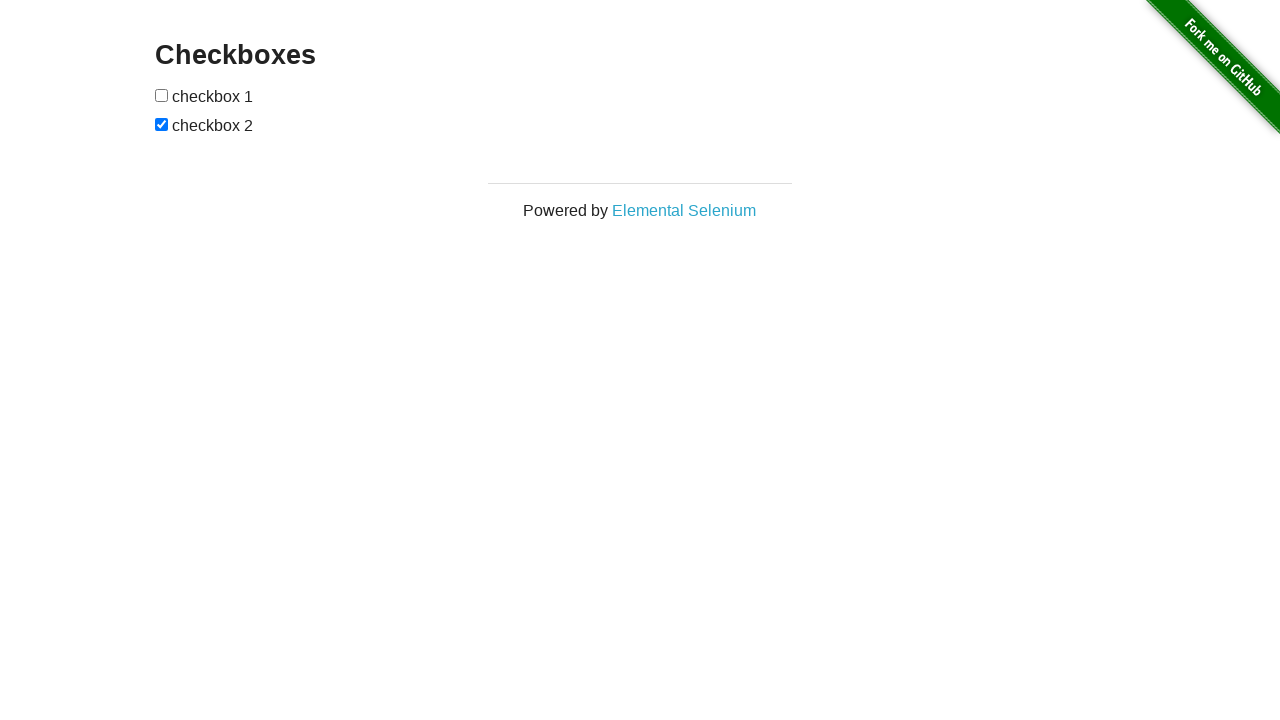

Clicked first checkbox to check it at (162, 95) on input[type='checkbox']:nth-of-type(1)
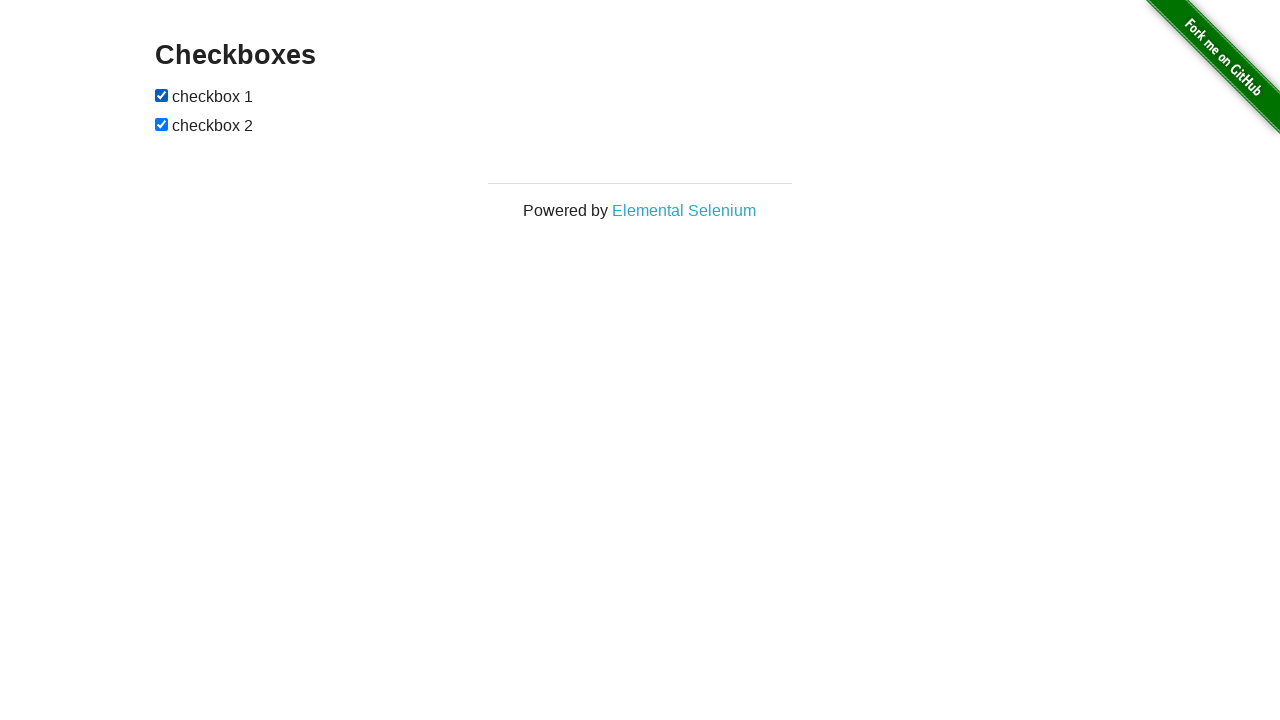

Clicked second checkbox to uncheck it at (162, 124) on input[type='checkbox']:nth-of-type(2)
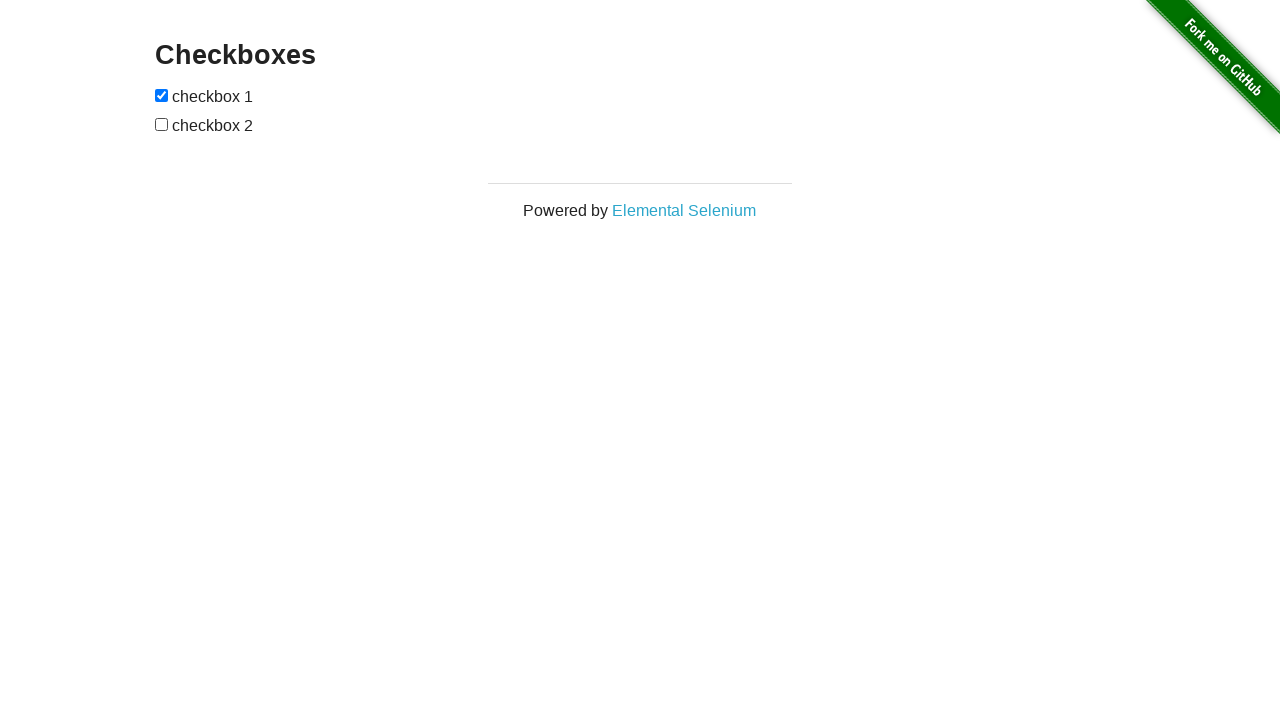

Verified that first checkbox is checked
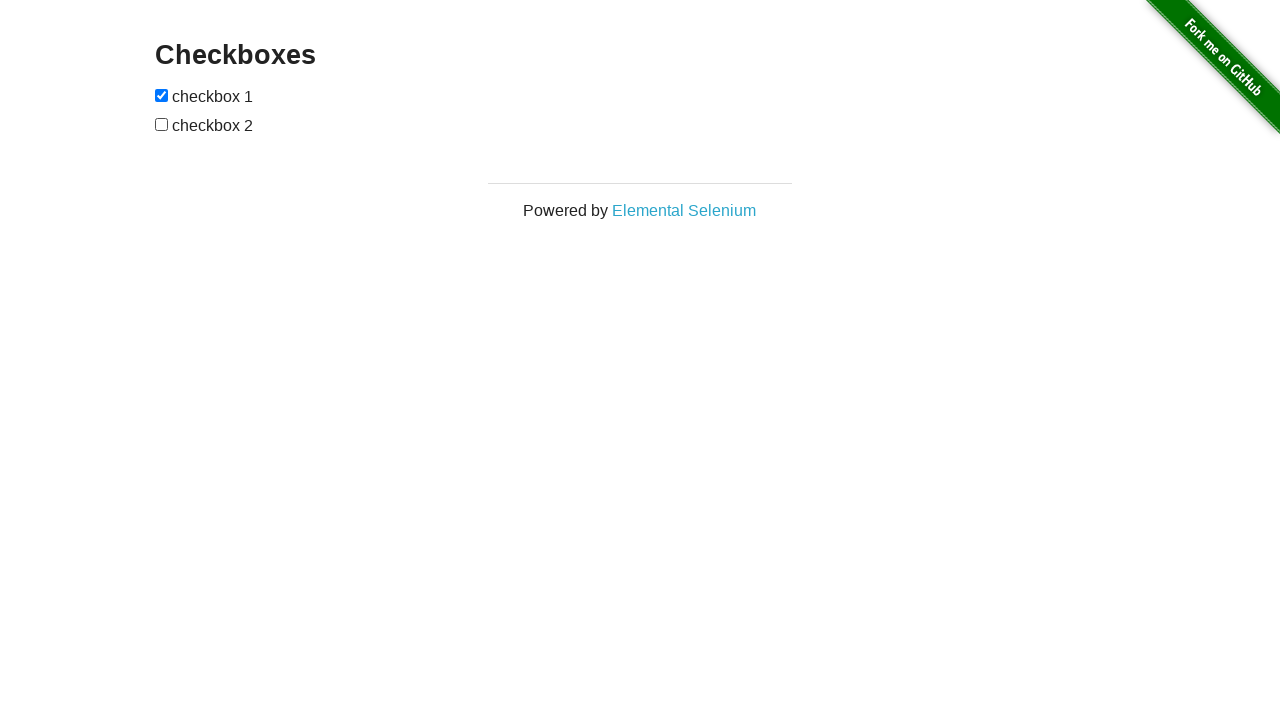

Verified that second checkbox is unchecked
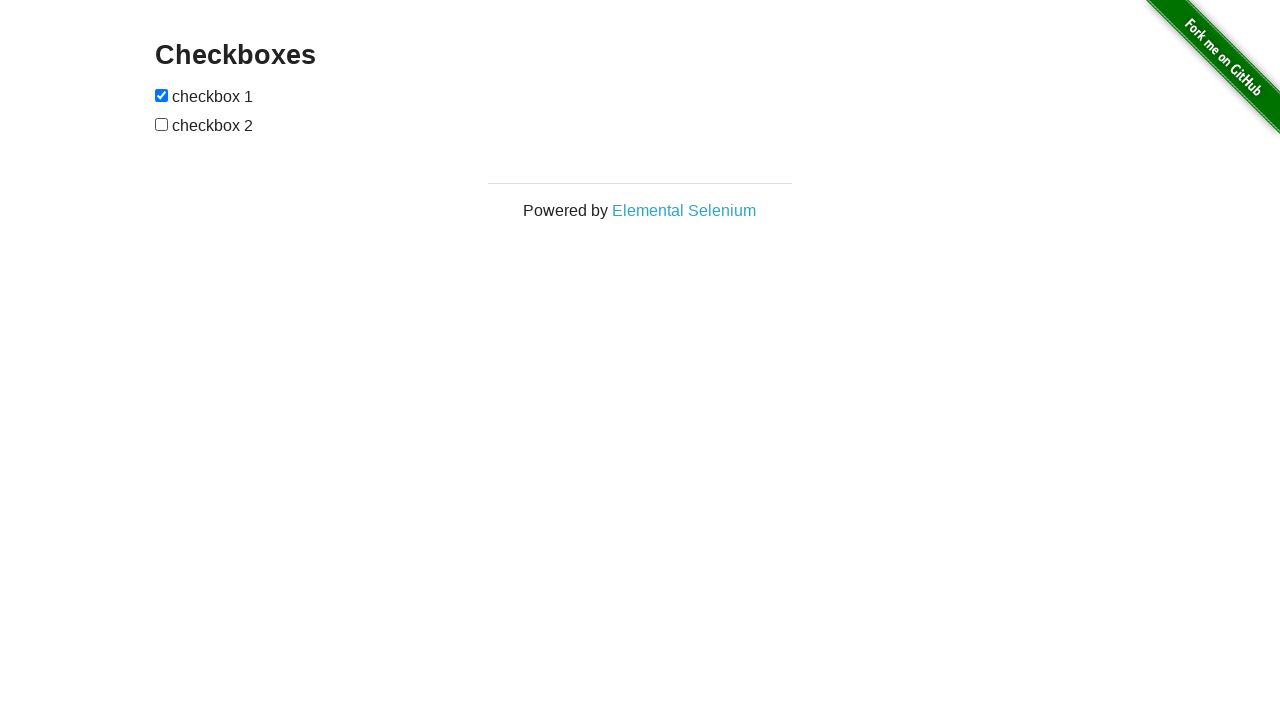

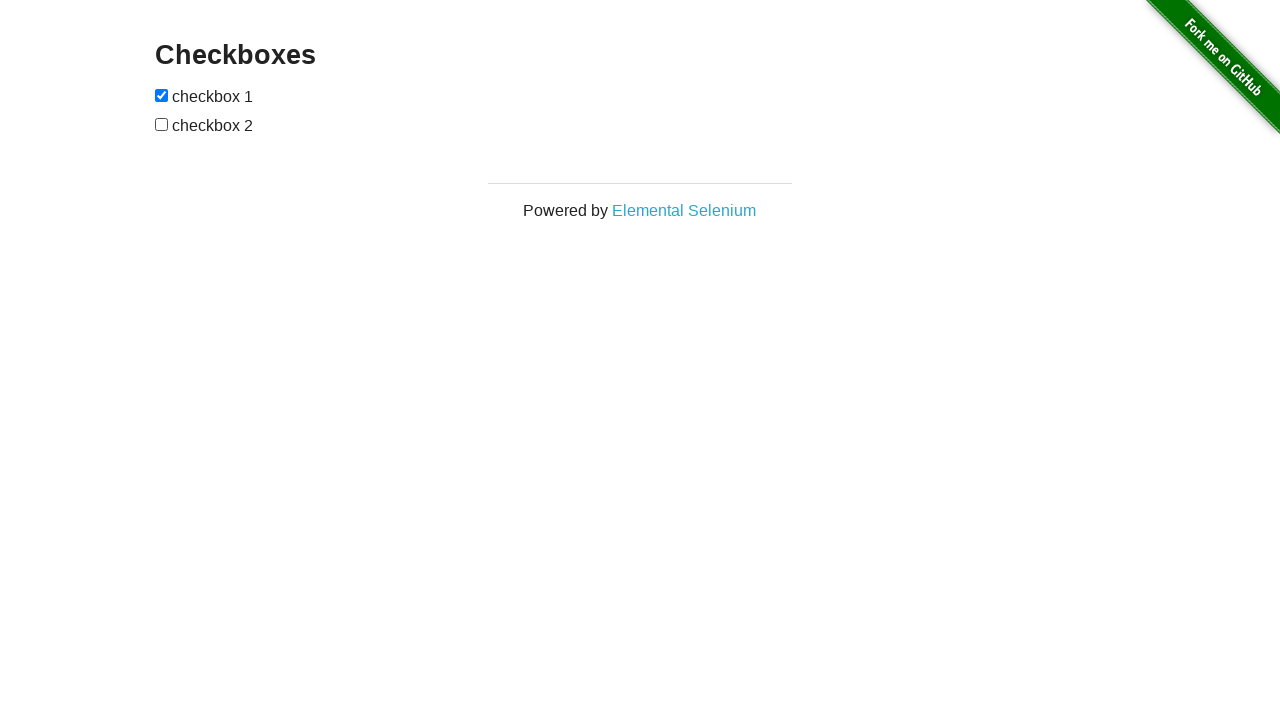